Tests drag and drop by calculating and using offsets between elements

Starting URL: https://www.selenium.dev/selenium/web/mouse_interaction.html

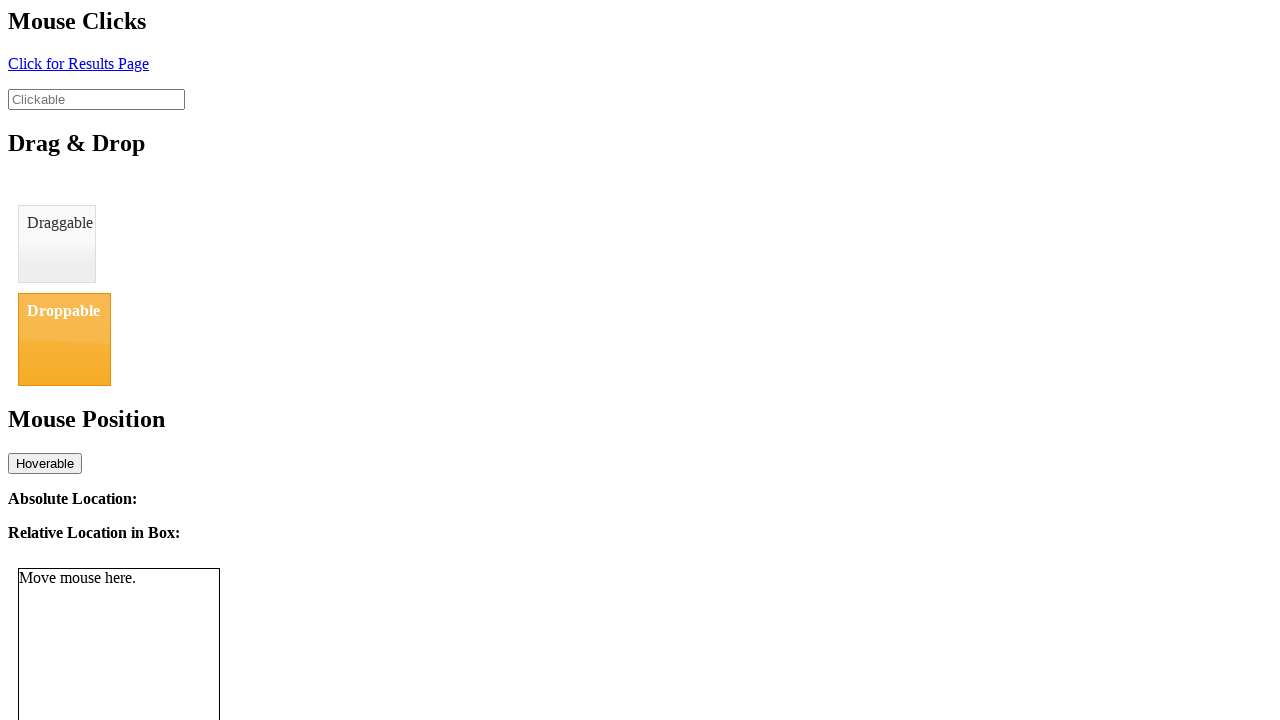

Dragged and dropped #draggable element onto #droppable element at (64, 339)
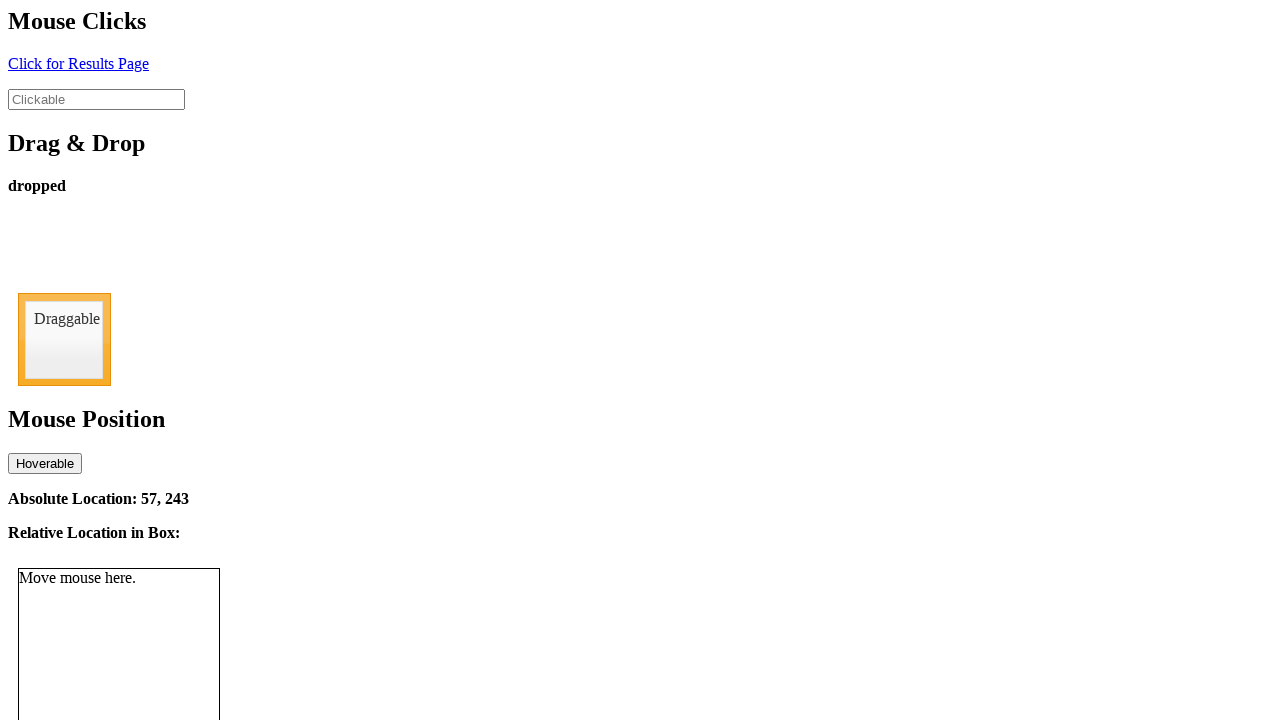

Drop status element appeared on the page
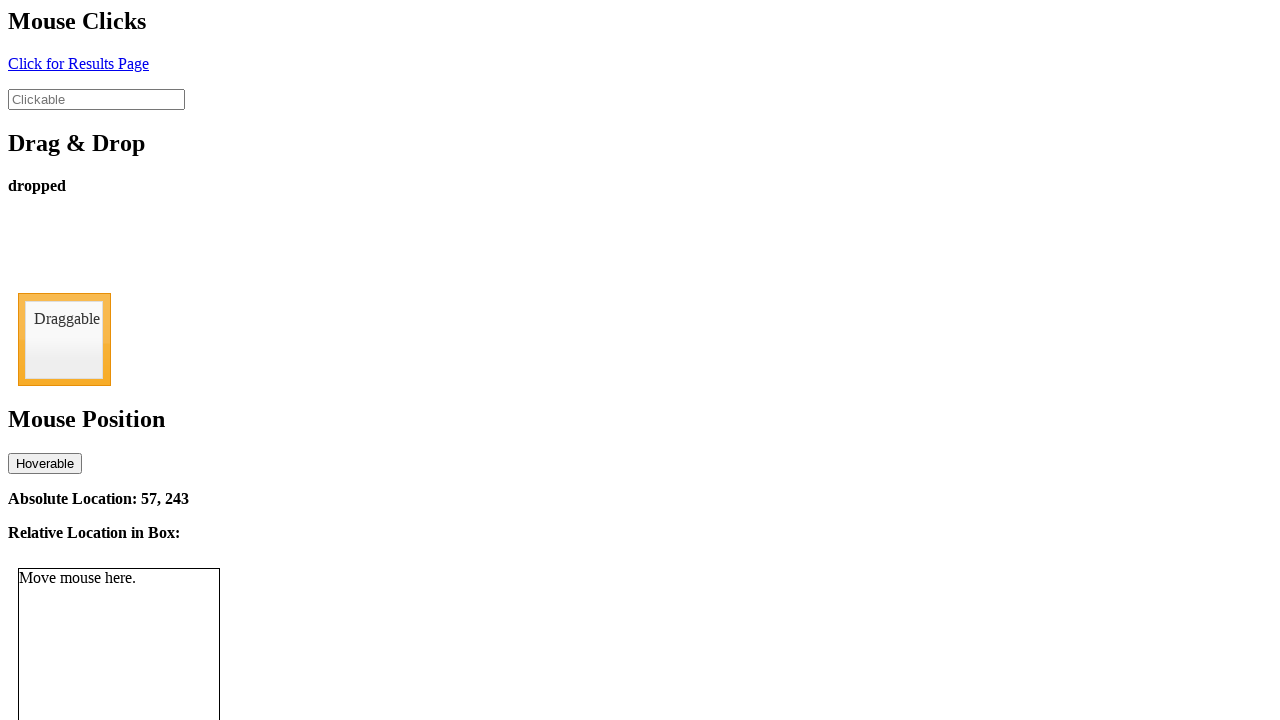

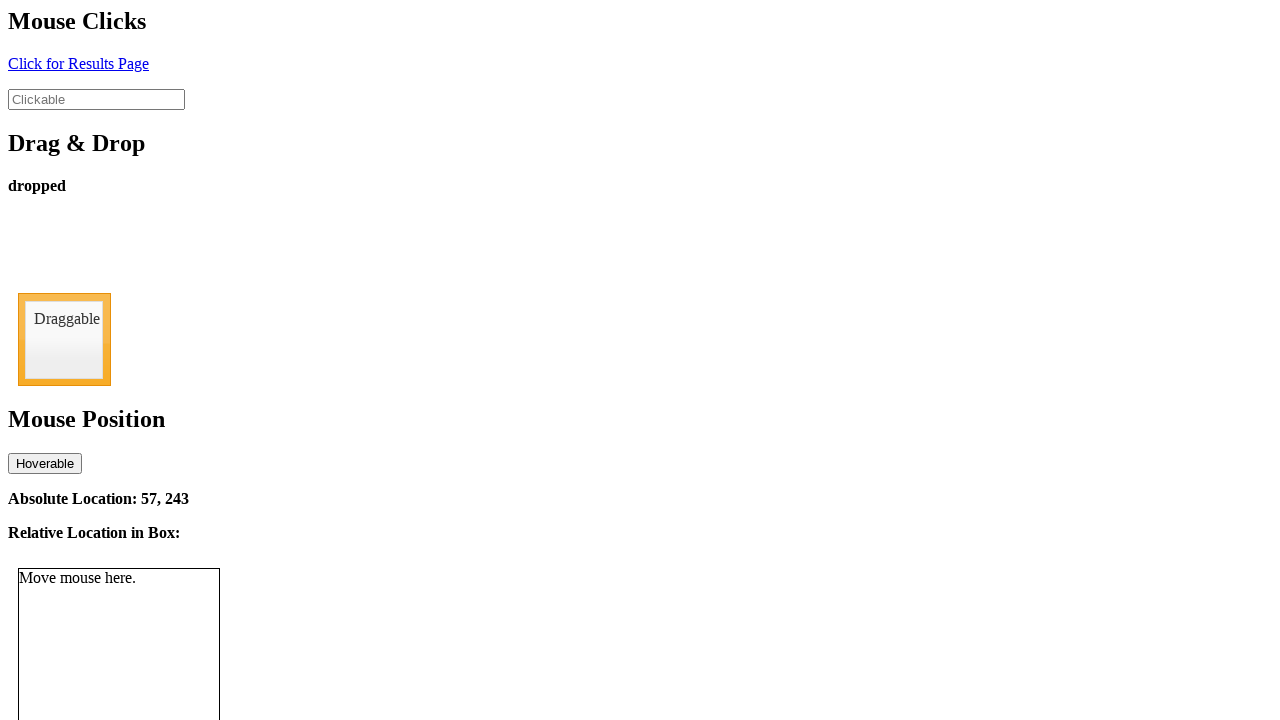